Tests TechPro Education website by verifying page title and URL content, and checking if HTML source contains specific text

Starting URL: https://techproeducation.com

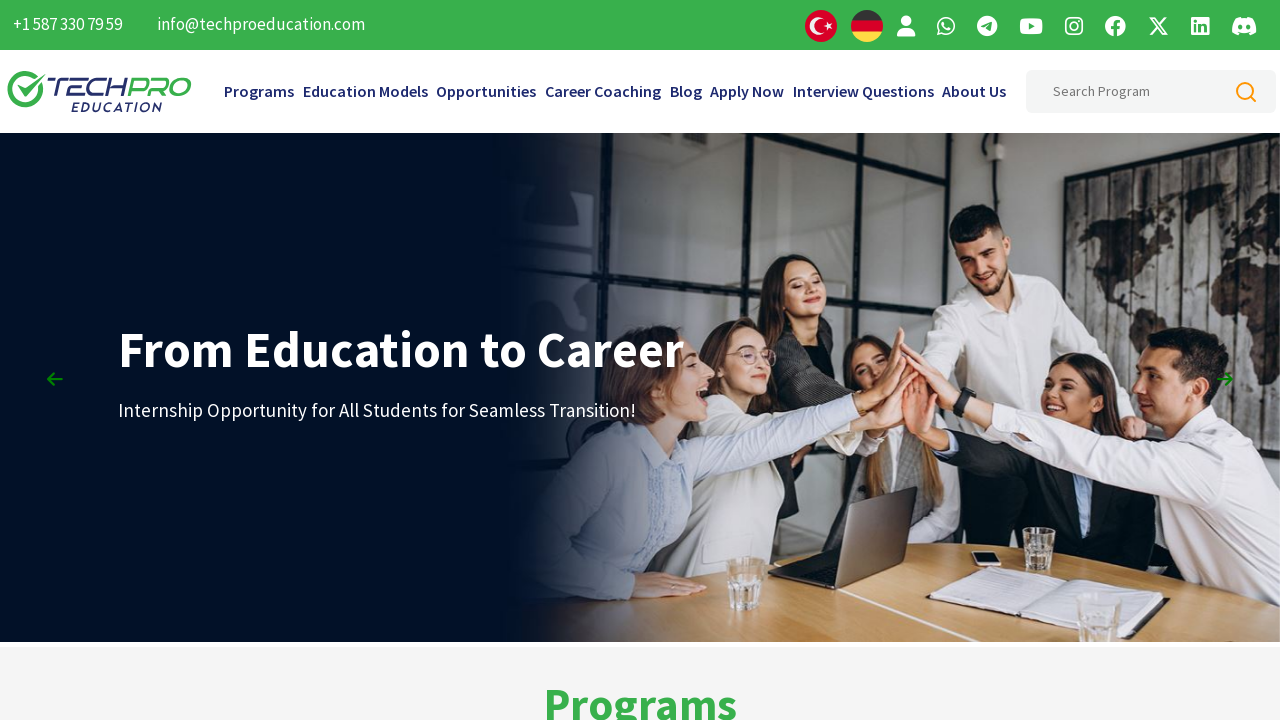

Retrieved page title
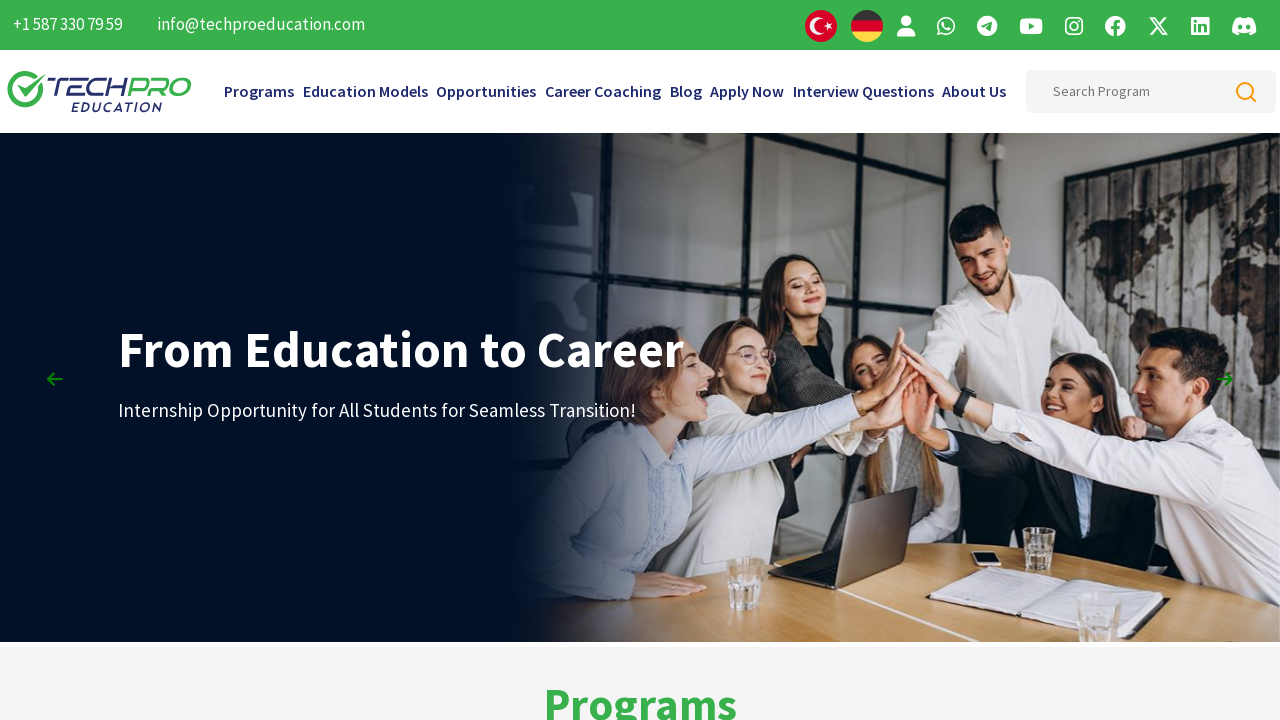

Page title contains 'TechPro' - TEST PASSES
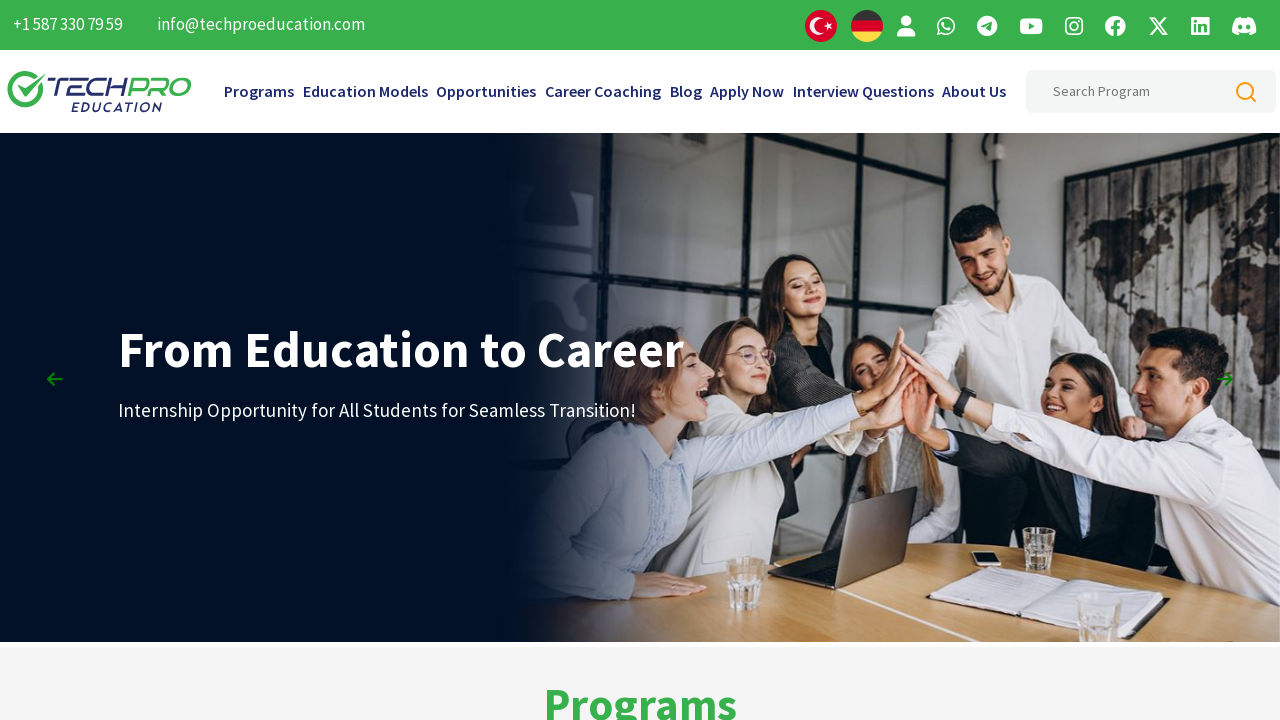

Retrieved current page URL
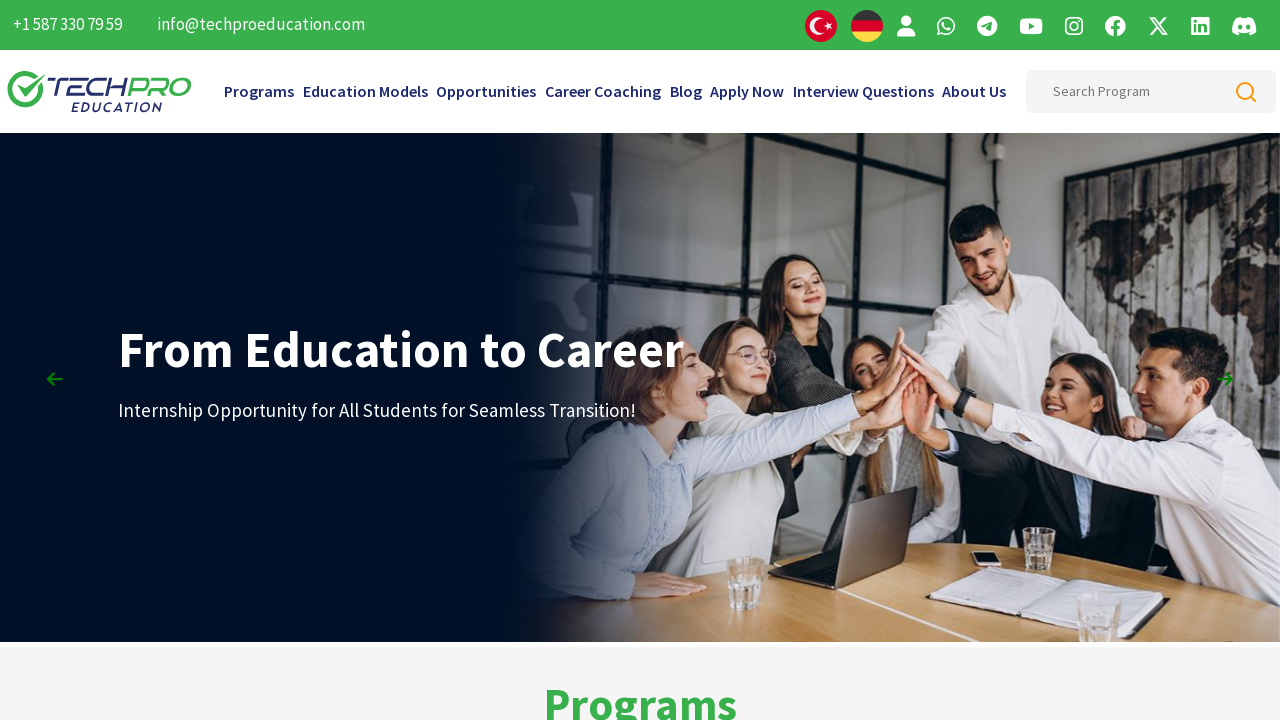

Current URL does not contain 'TechPro' - TEST FAILED
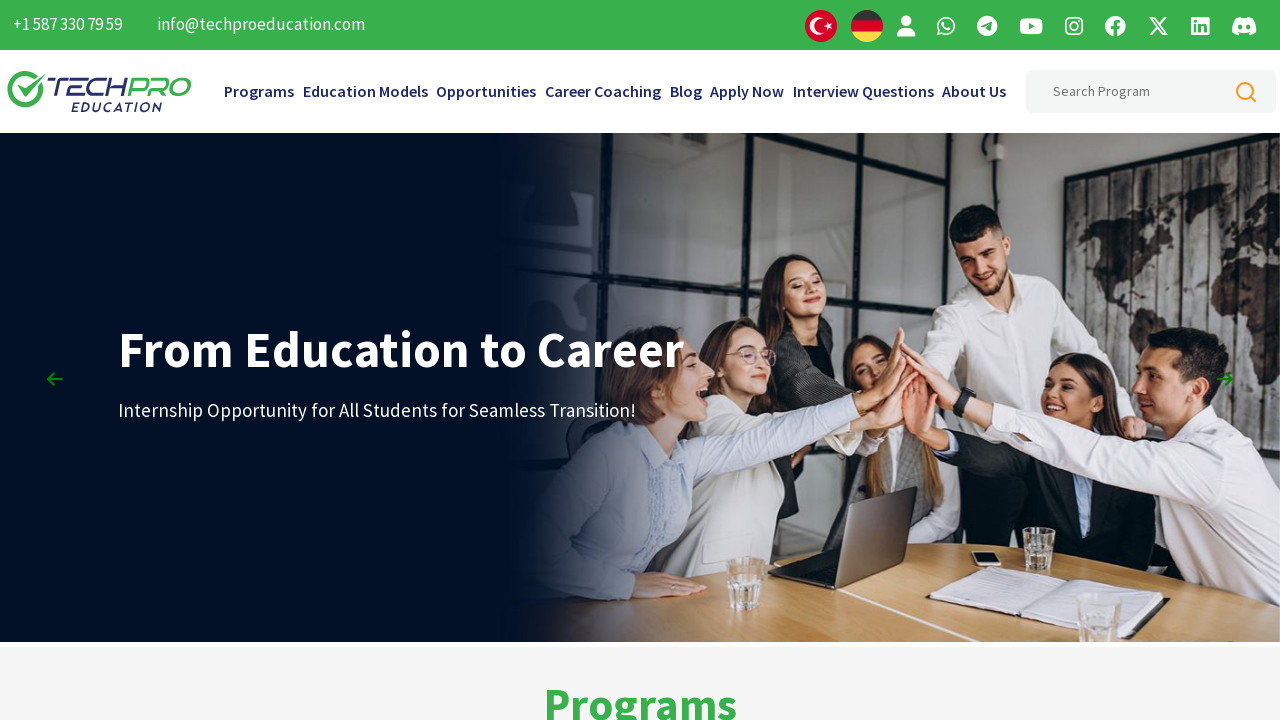

Retrieved page handle from context
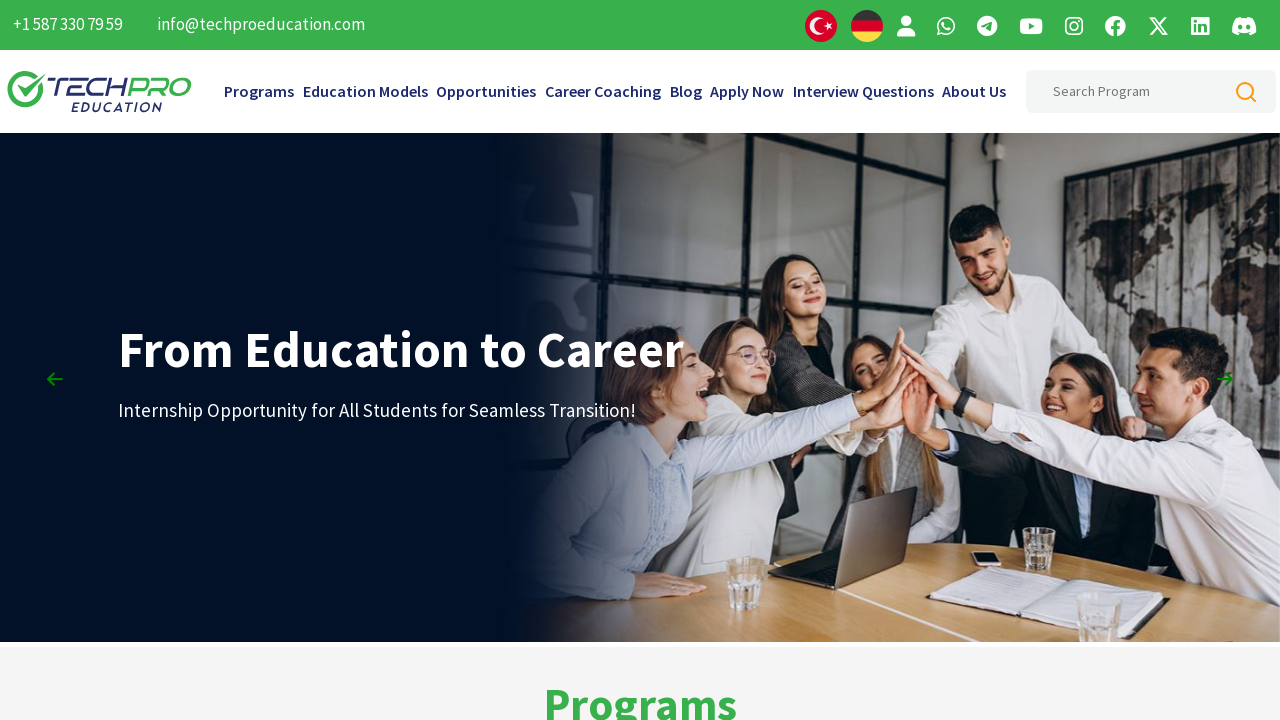

Retrieved page HTML source content
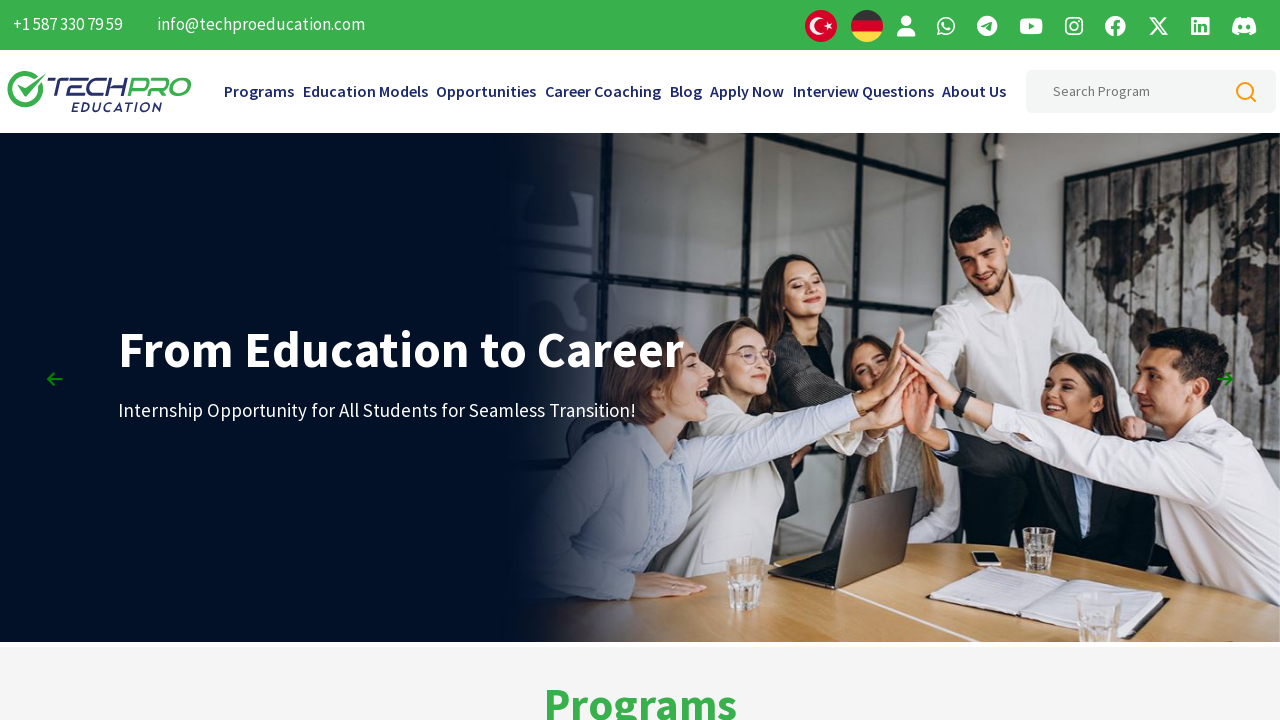

Checked if 'text' exists in page source
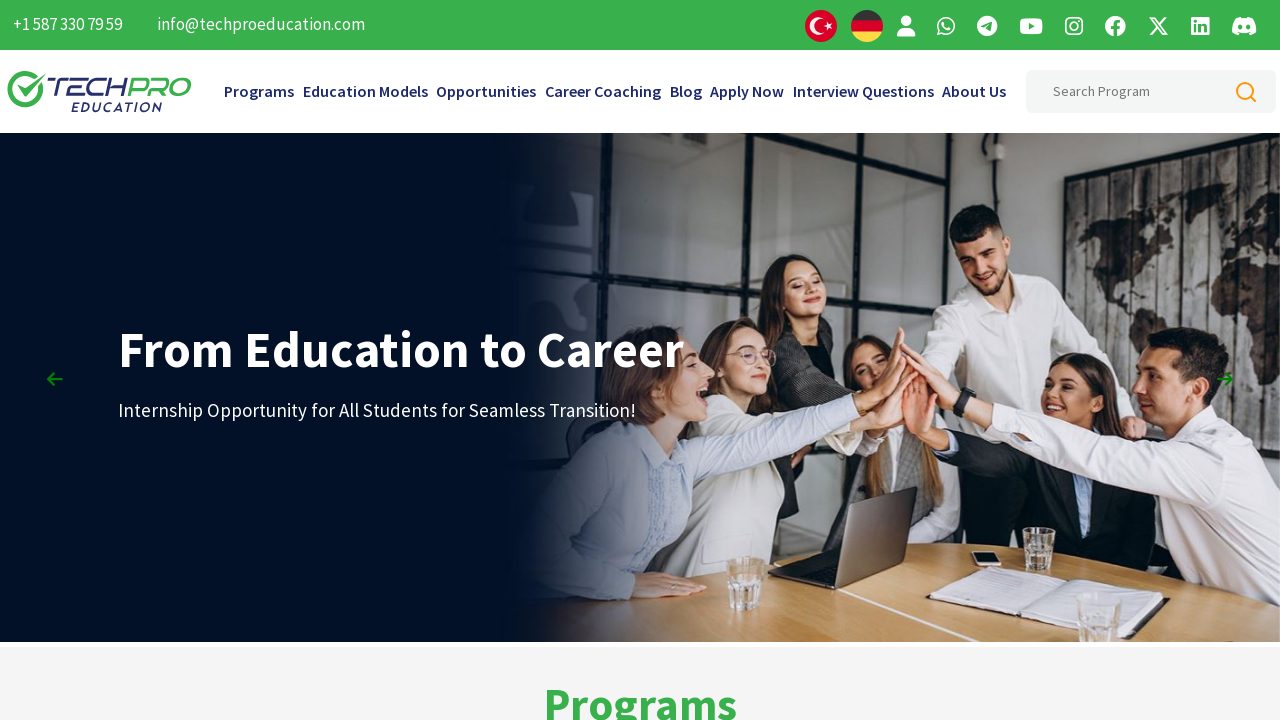

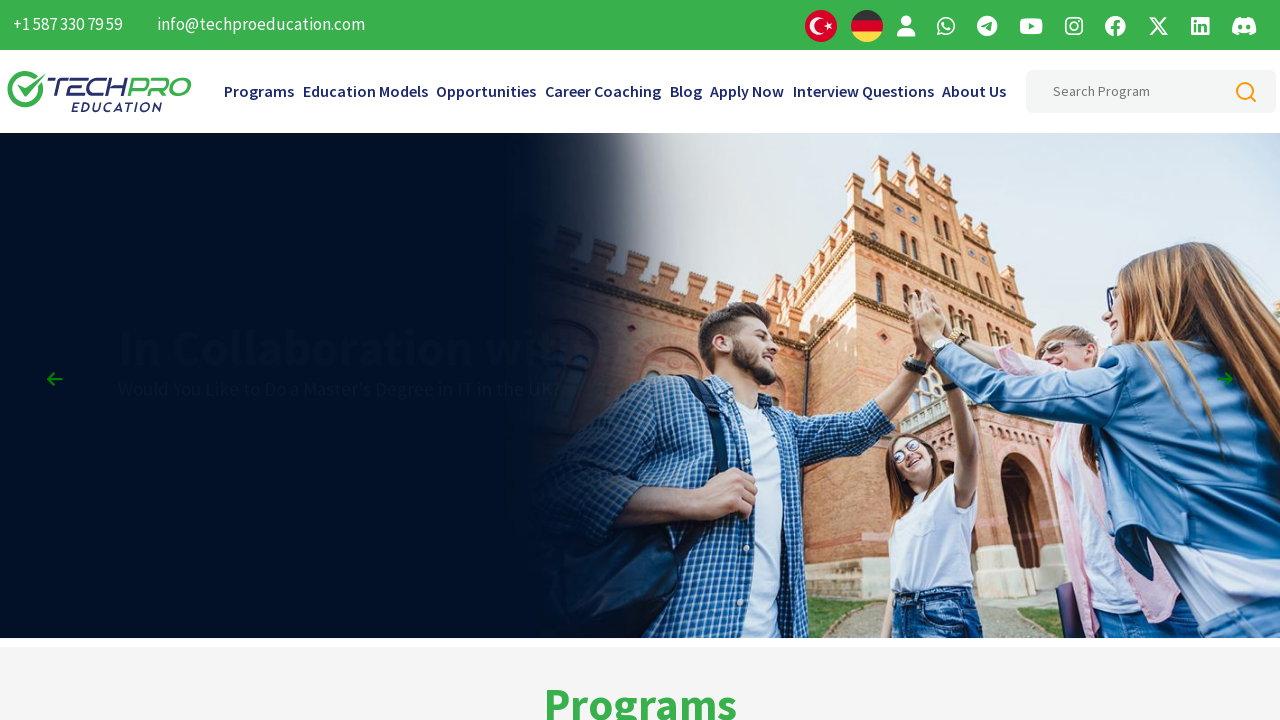